Navigates to the GitHub homepage and verifies the page loads successfully by checking the page title

Starting URL: https://github.com

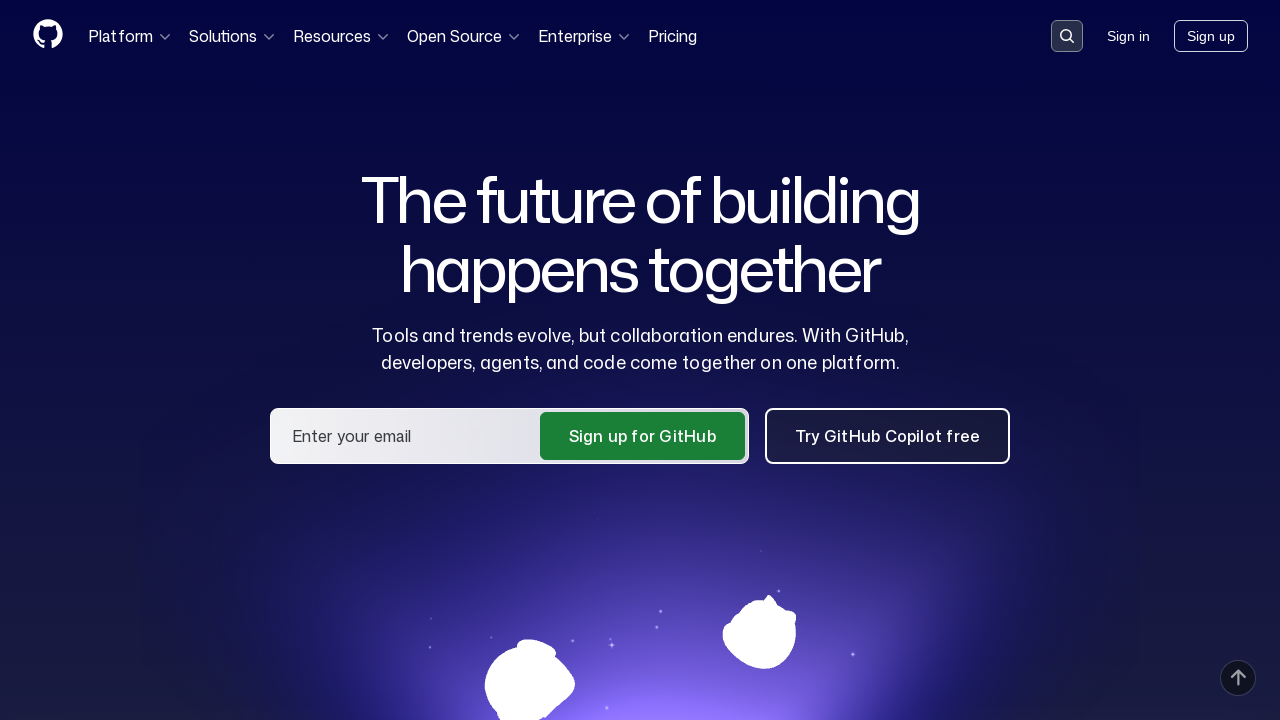

Navigated to GitHub homepage
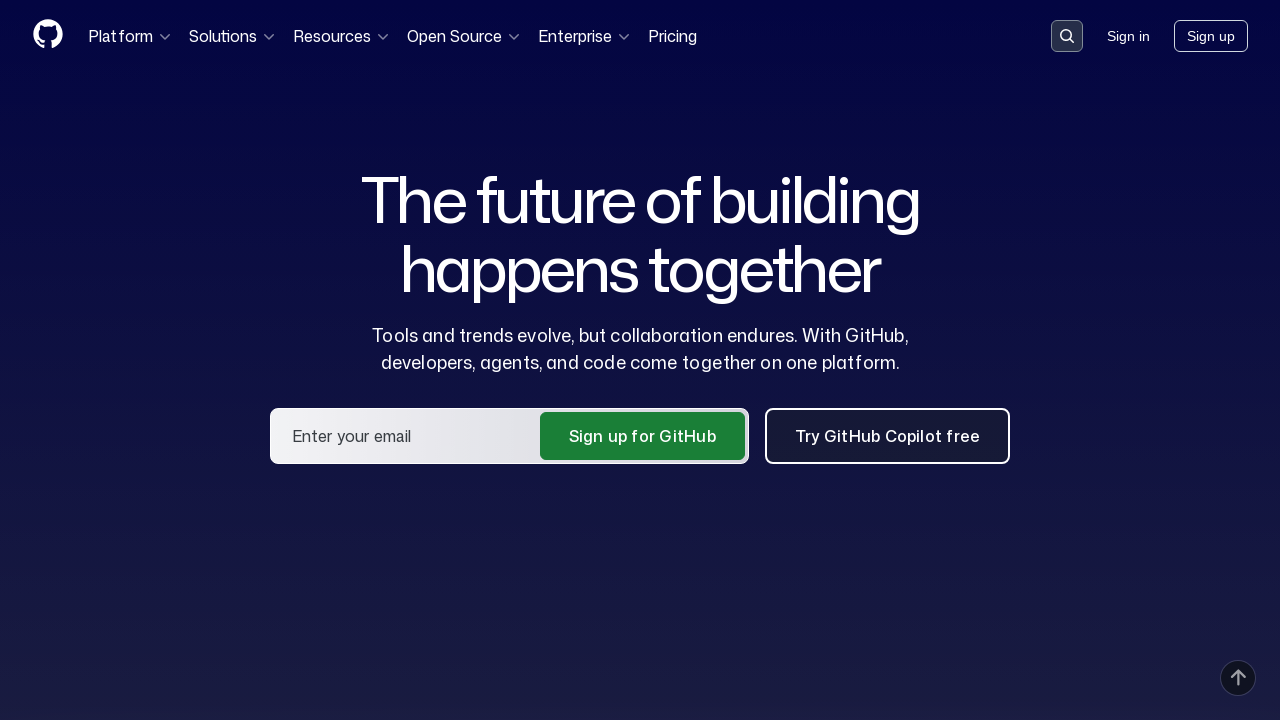

Page loaded and DOM content is ready
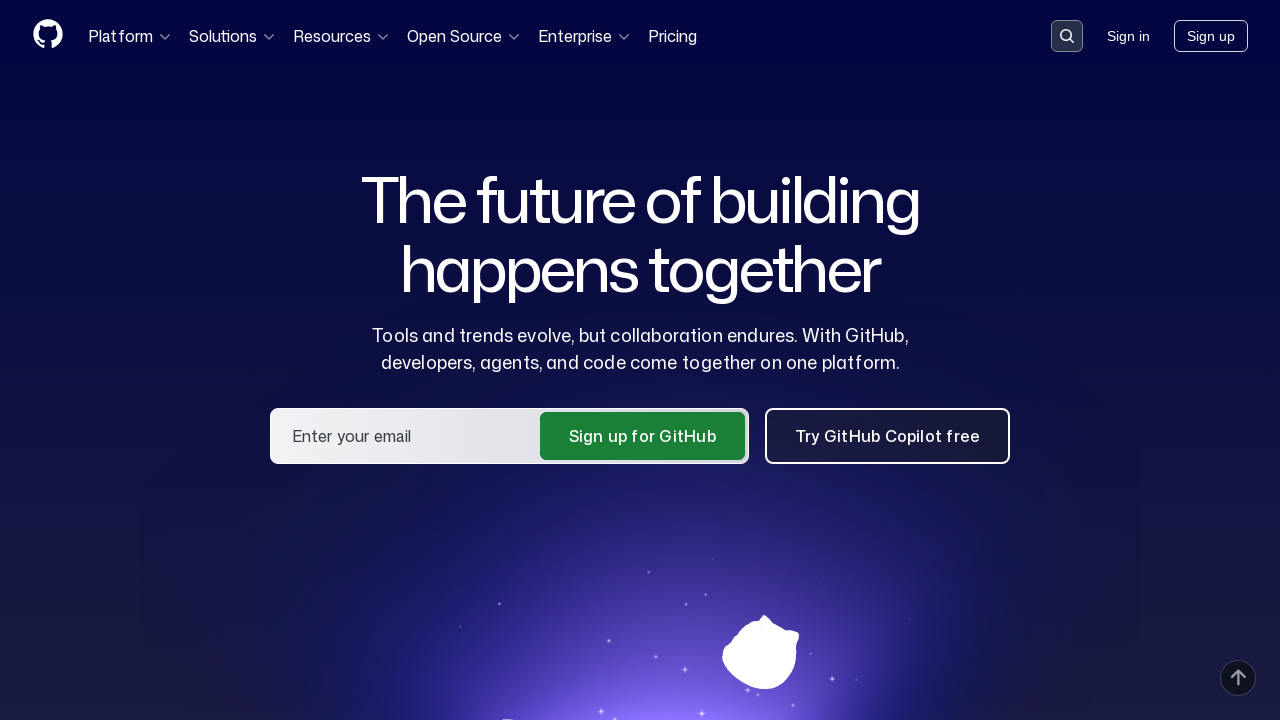

Verified page title contains 'GitHub'
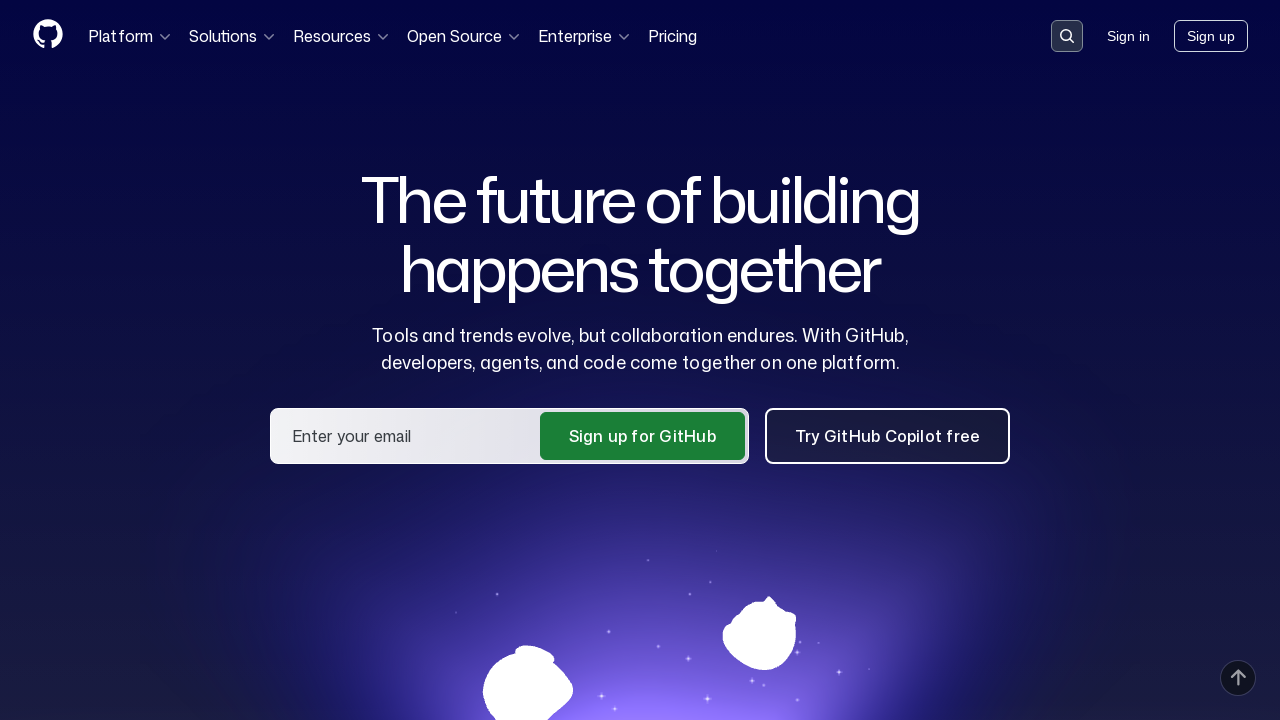

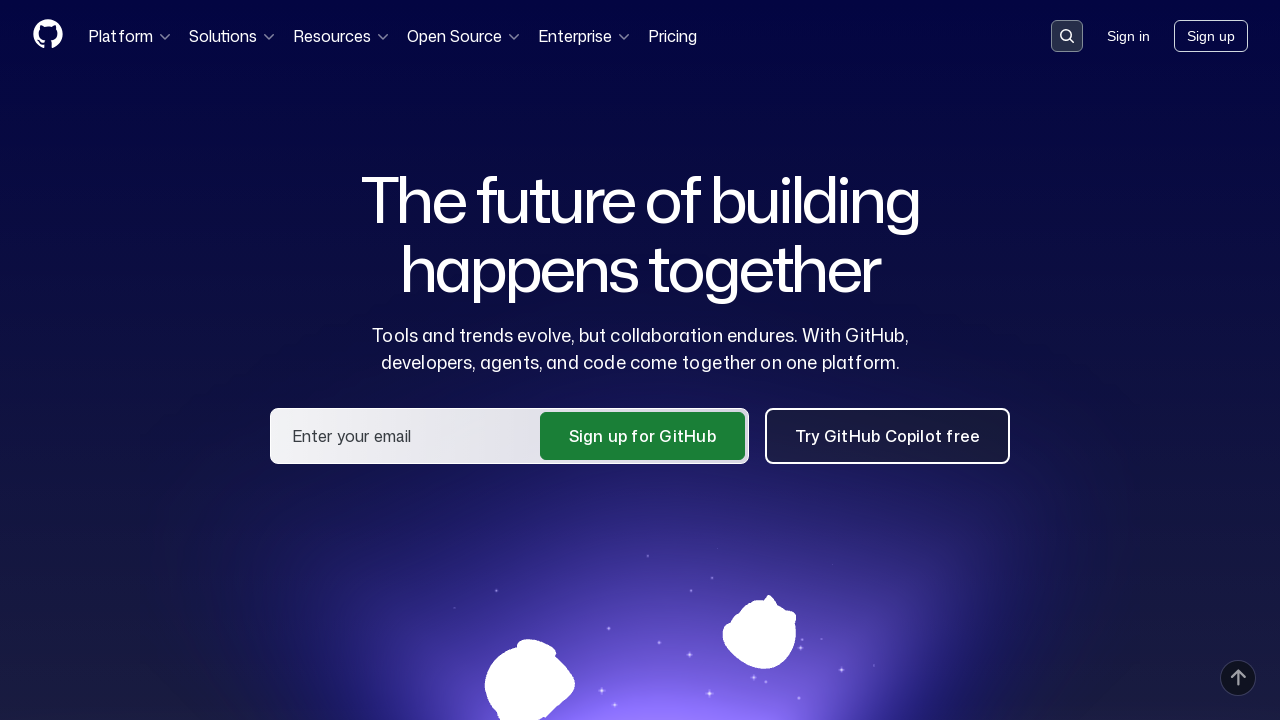